Tests the search functionality on Python.org by entering "pycon" in the search box and verifying that search results are returned.

Starting URL: http://www.python.org

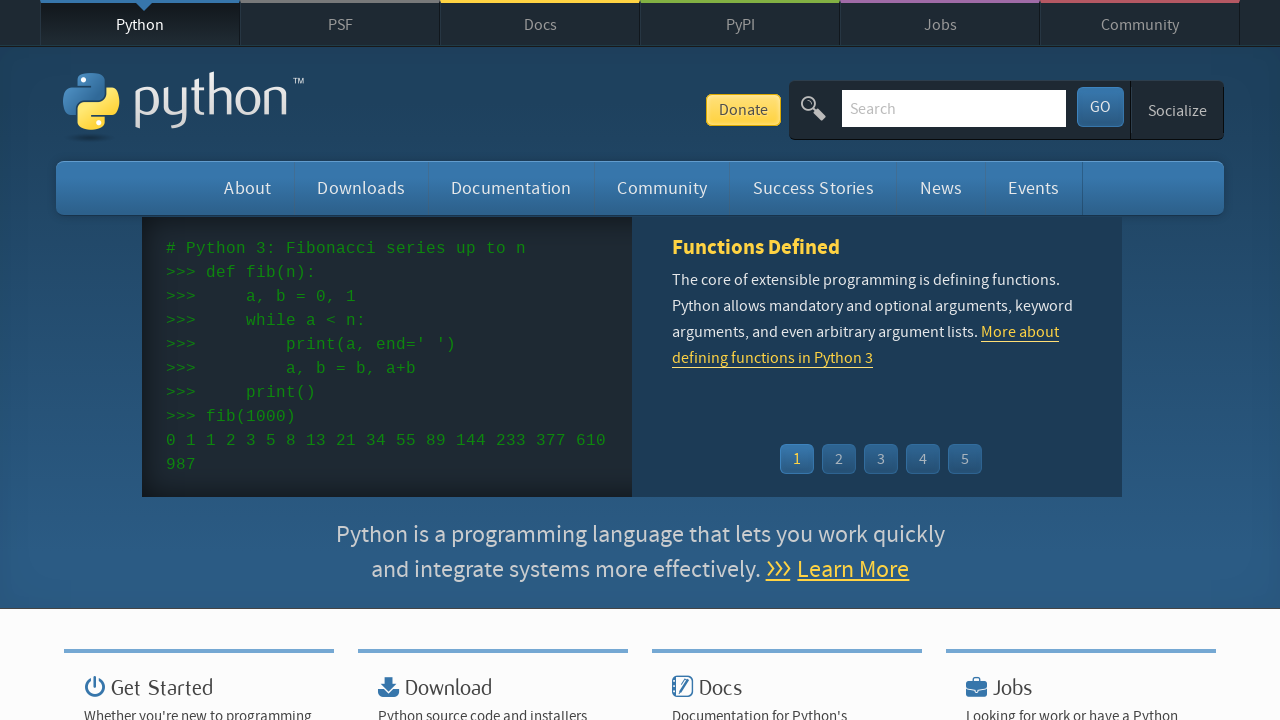

Filled search box with 'pycon' on input[name='q']
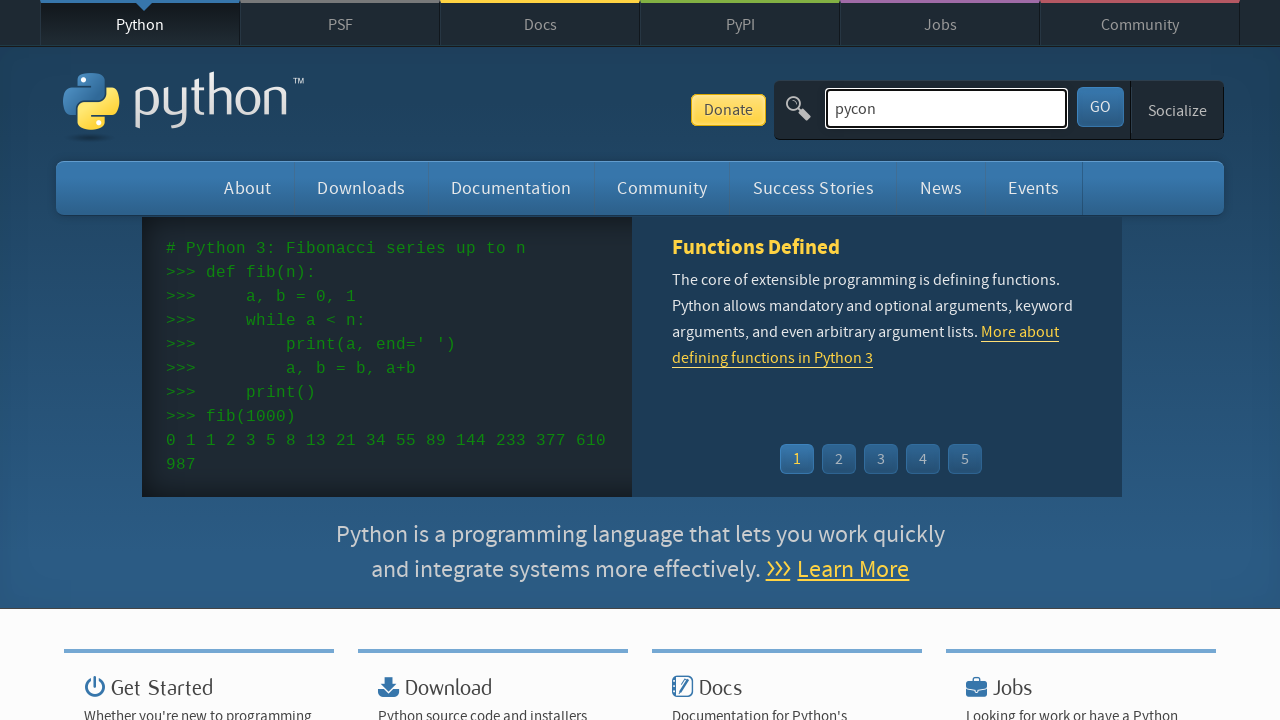

Pressed Enter to submit search query on input[name='q']
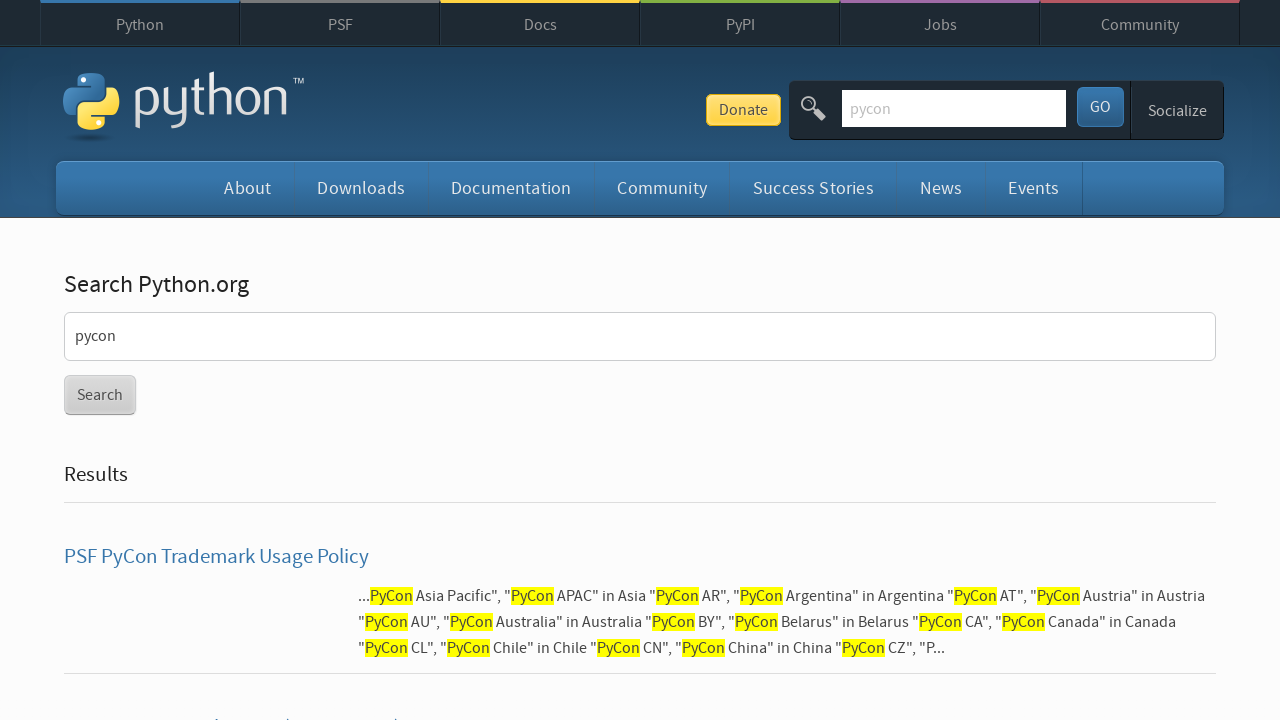

Search results page loaded and network idle
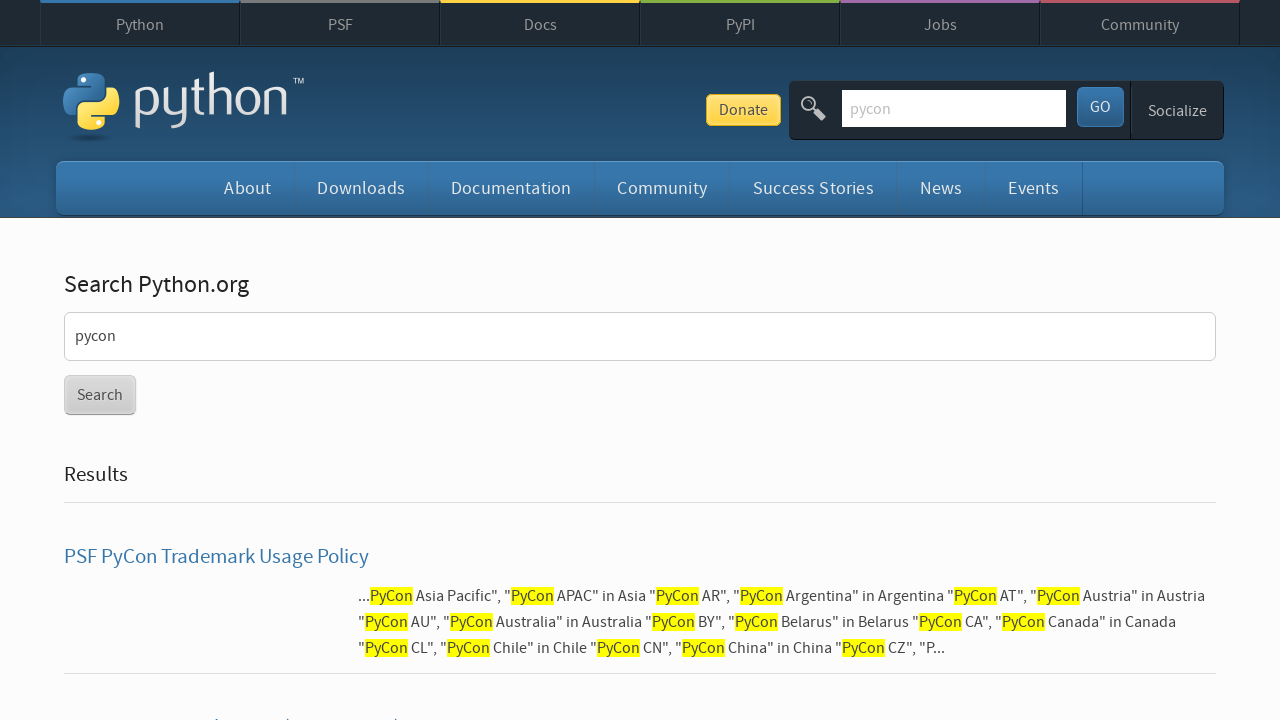

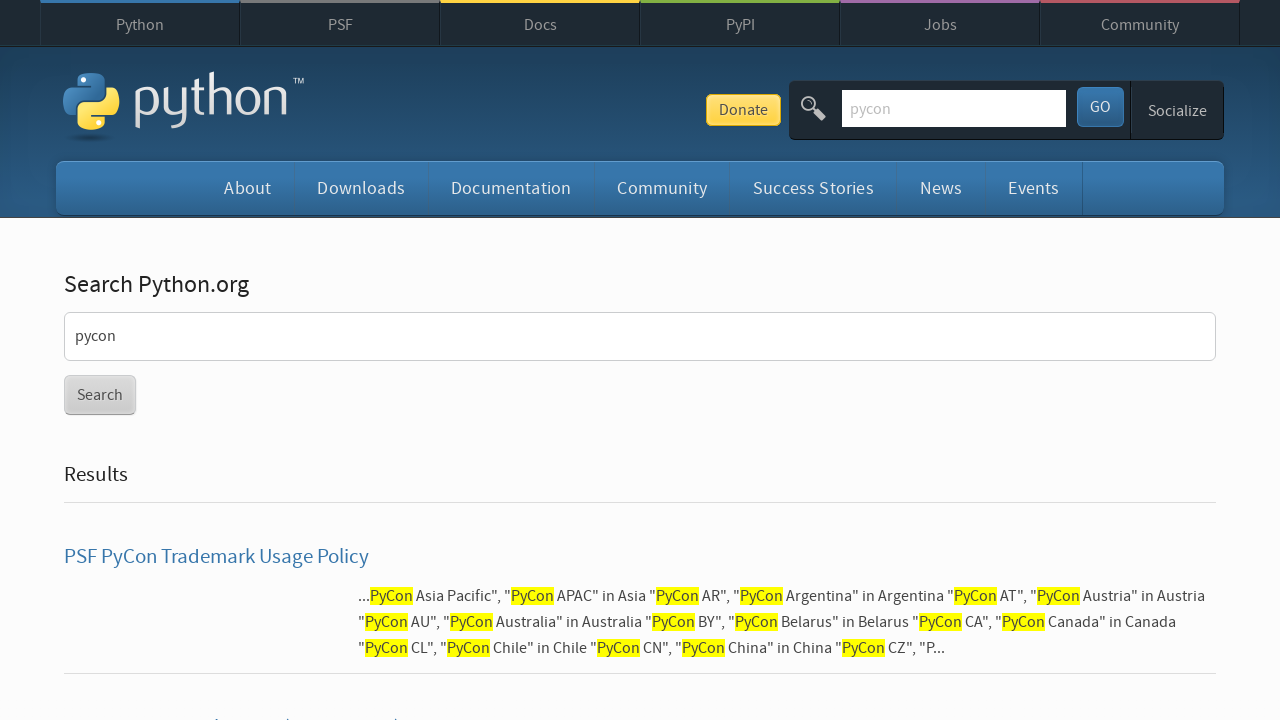